Tests clicking the first "A button element" button on the jQuery UI Button demo page within an iframe

Starting URL: https://jqueryui.com/

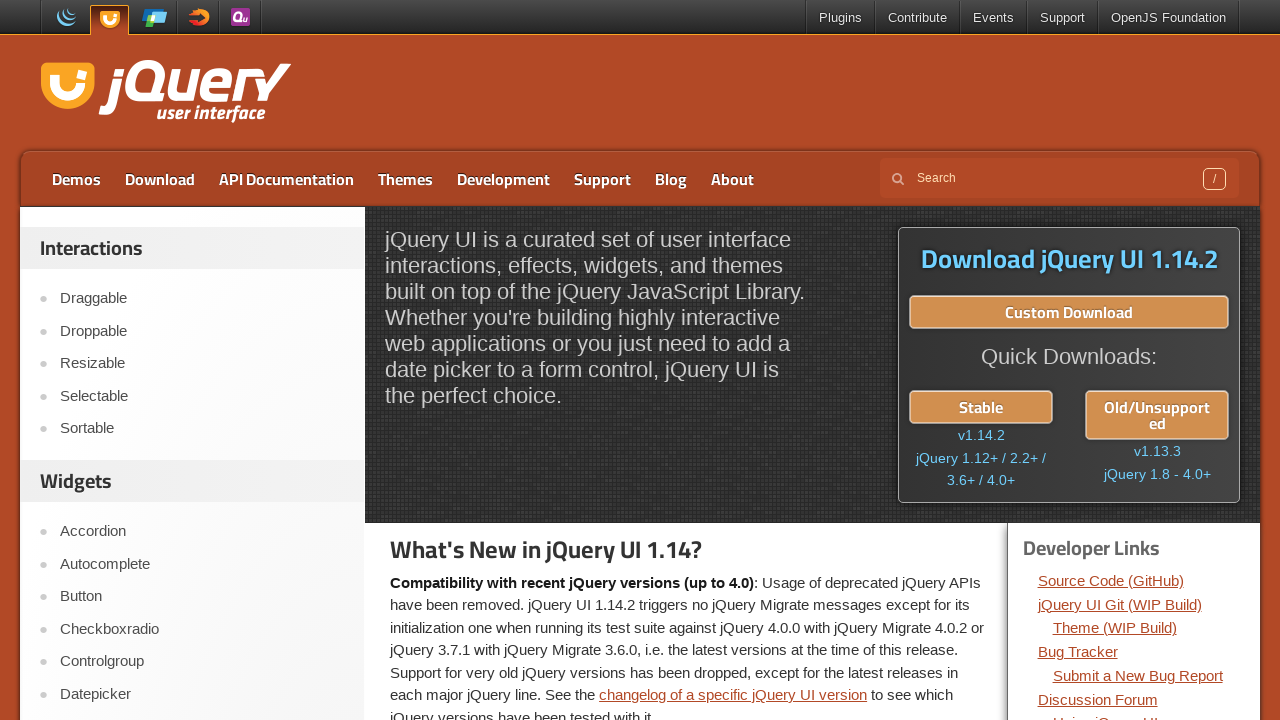

Clicked Button link to navigate to button demo at (202, 597) on xpath=//a[text()='Button']
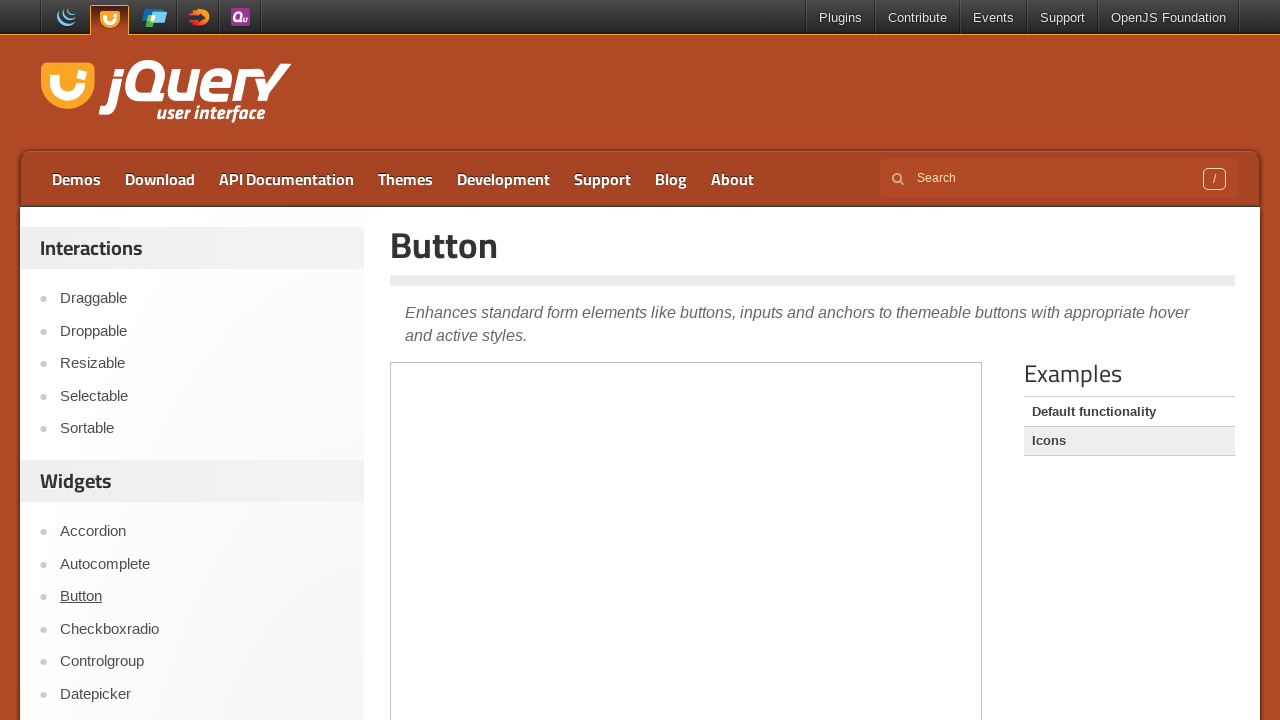

Located and switched to demo iframe
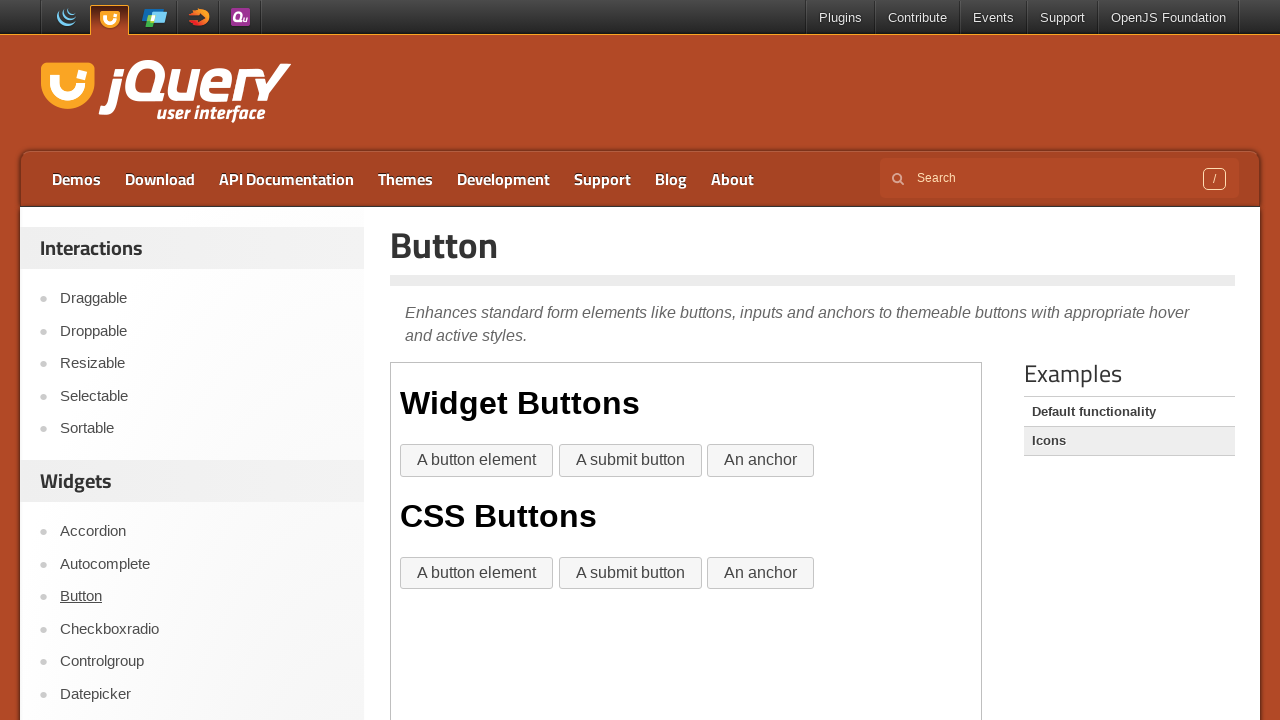

Clicked the first 'A button element' button on the jQuery UI Button demo page at (477, 461) on iframe >> nth=0 >> internal:control=enter-frame >> xpath=//button[text()='A butt
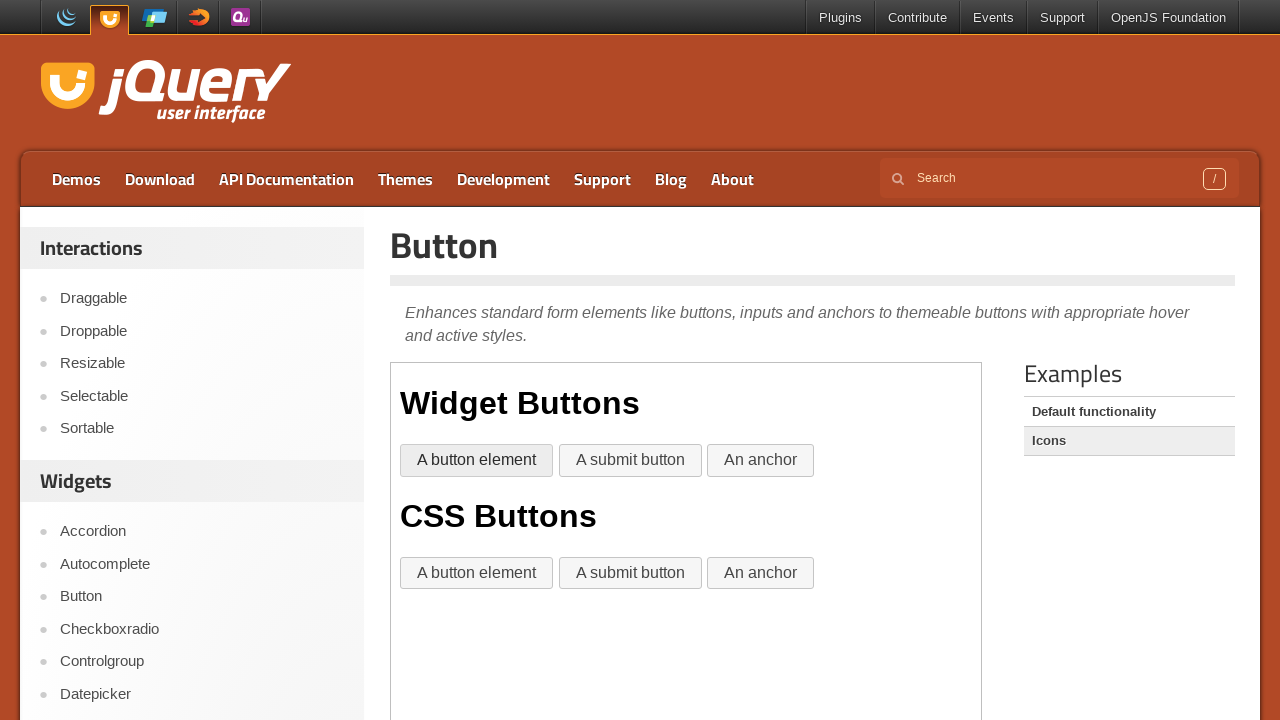

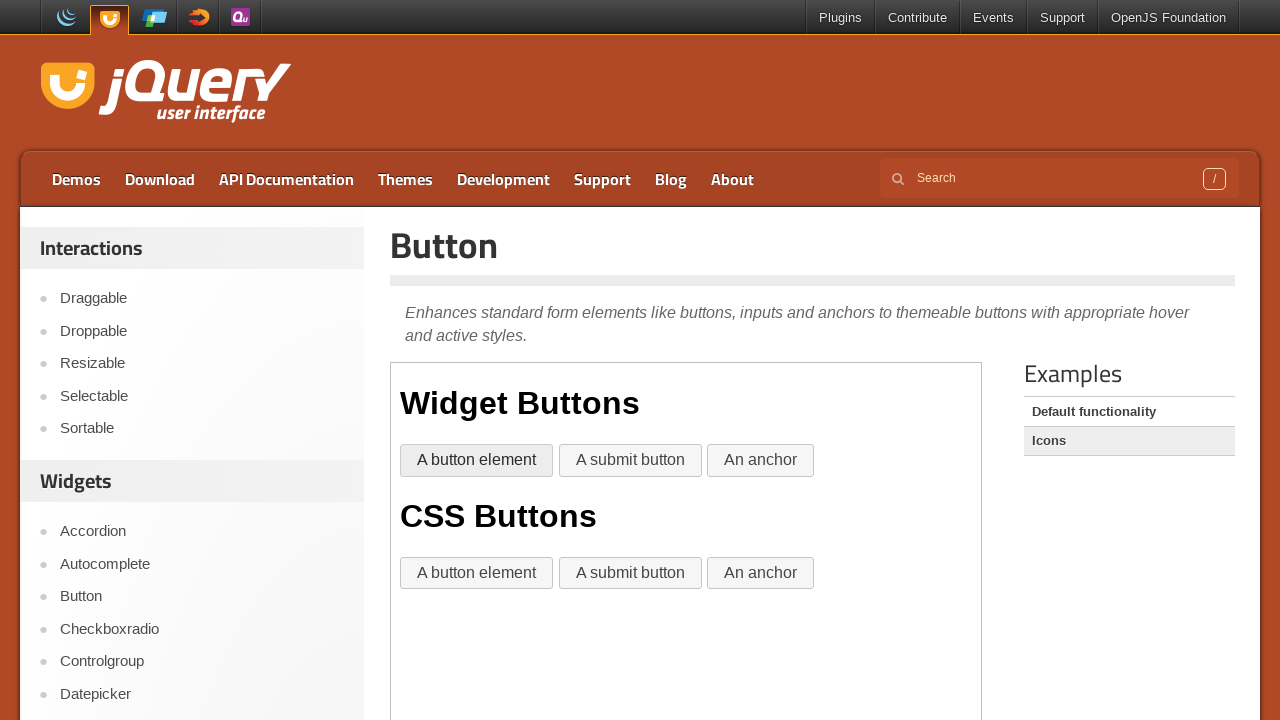